Tests JavaScript alert handling by triggering different types of alerts, reading their text, and interacting with them (accepting and entering text)

Starting URL: https://the-internet.herokuapp.com/javascript_alerts

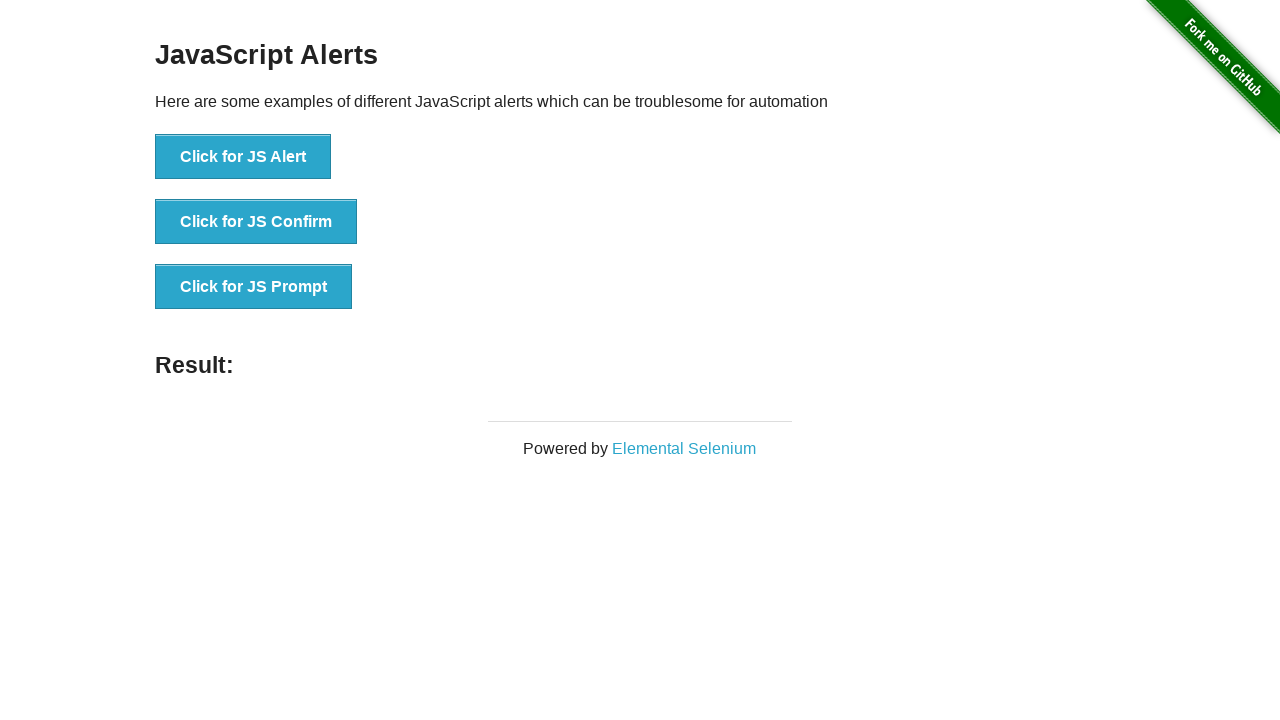

Navigated to JavaScript alerts test page
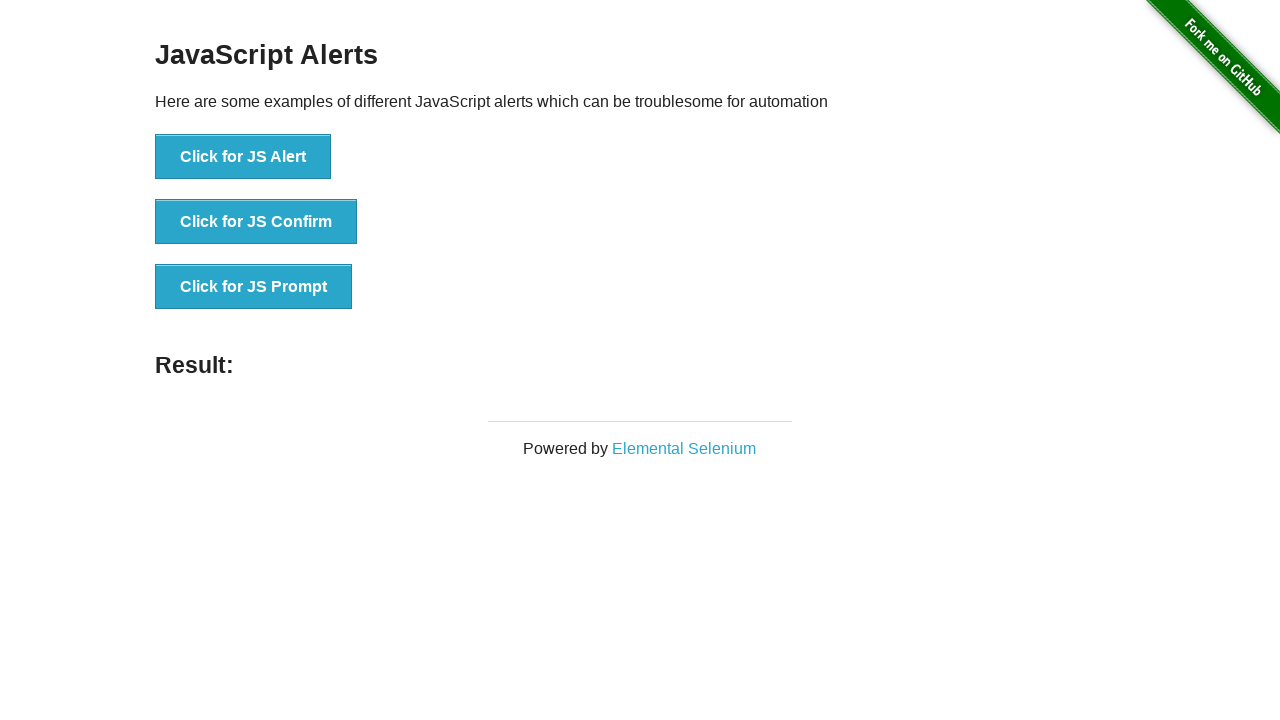

Clicked button to trigger first JavaScript alert at (243, 157) on xpath=//button[@onclick='jsAlert()']
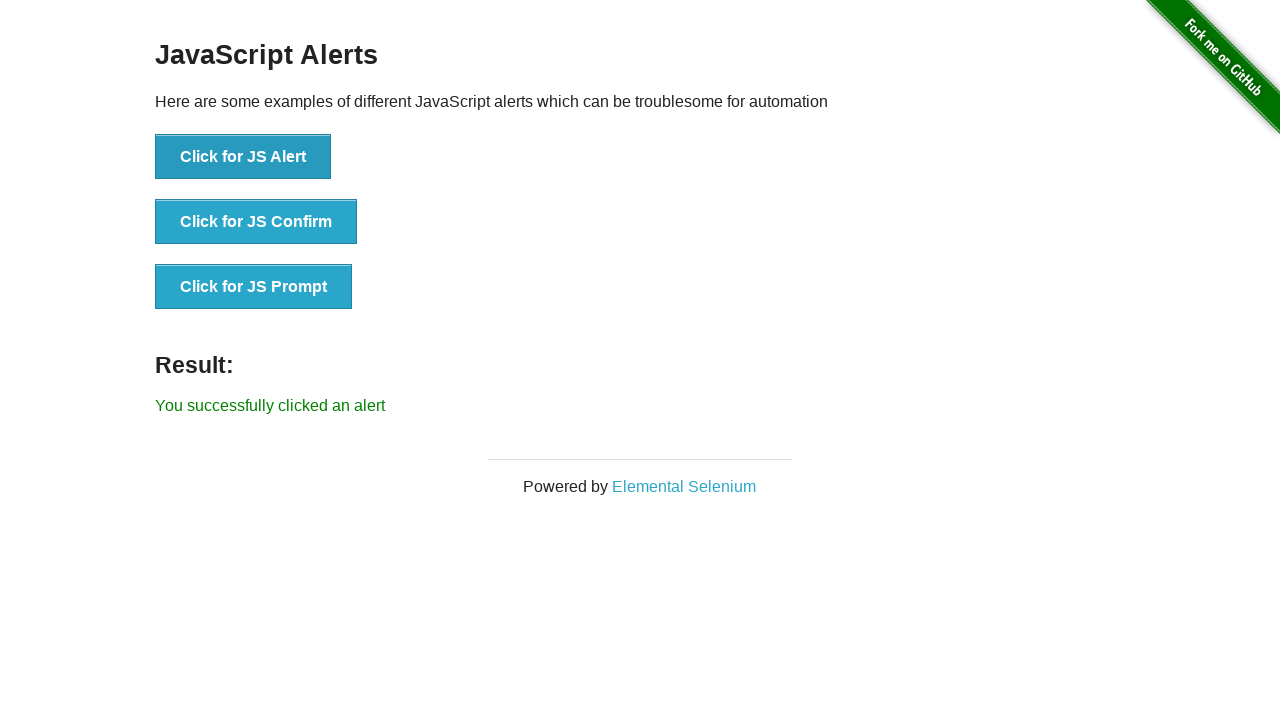

Set up dialog handler to accept alerts
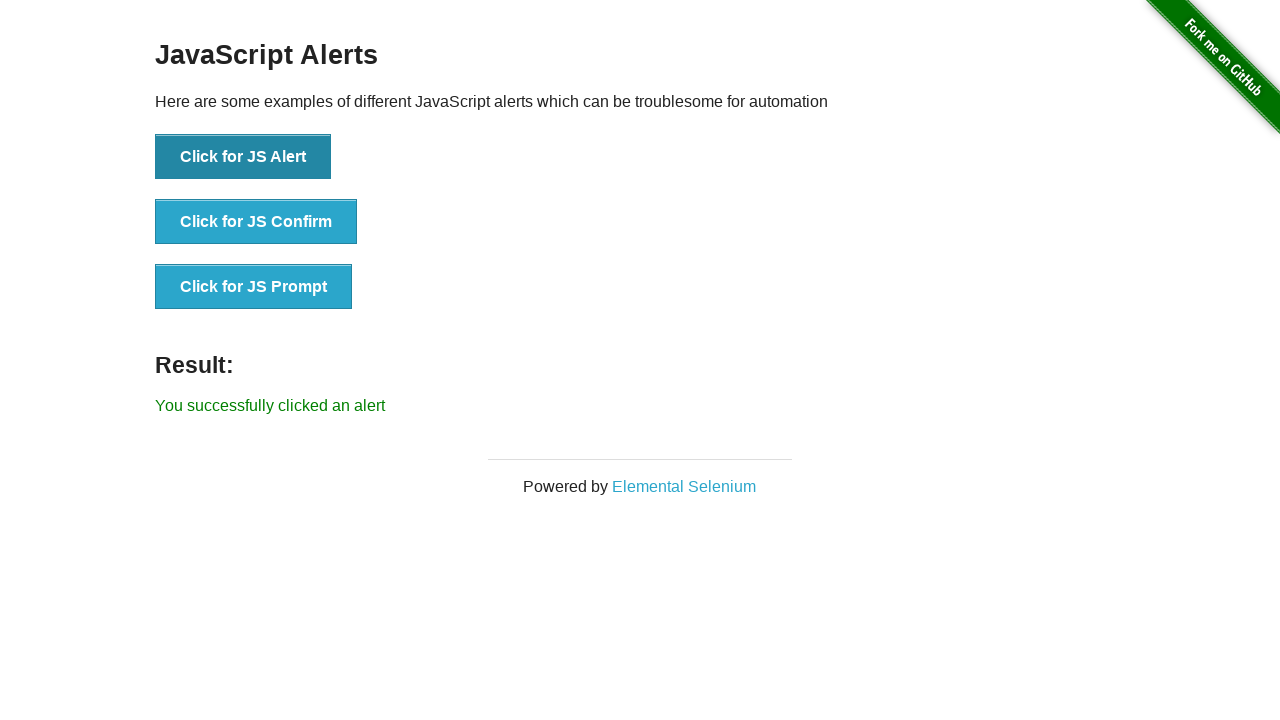

Alert accepted and dismissed
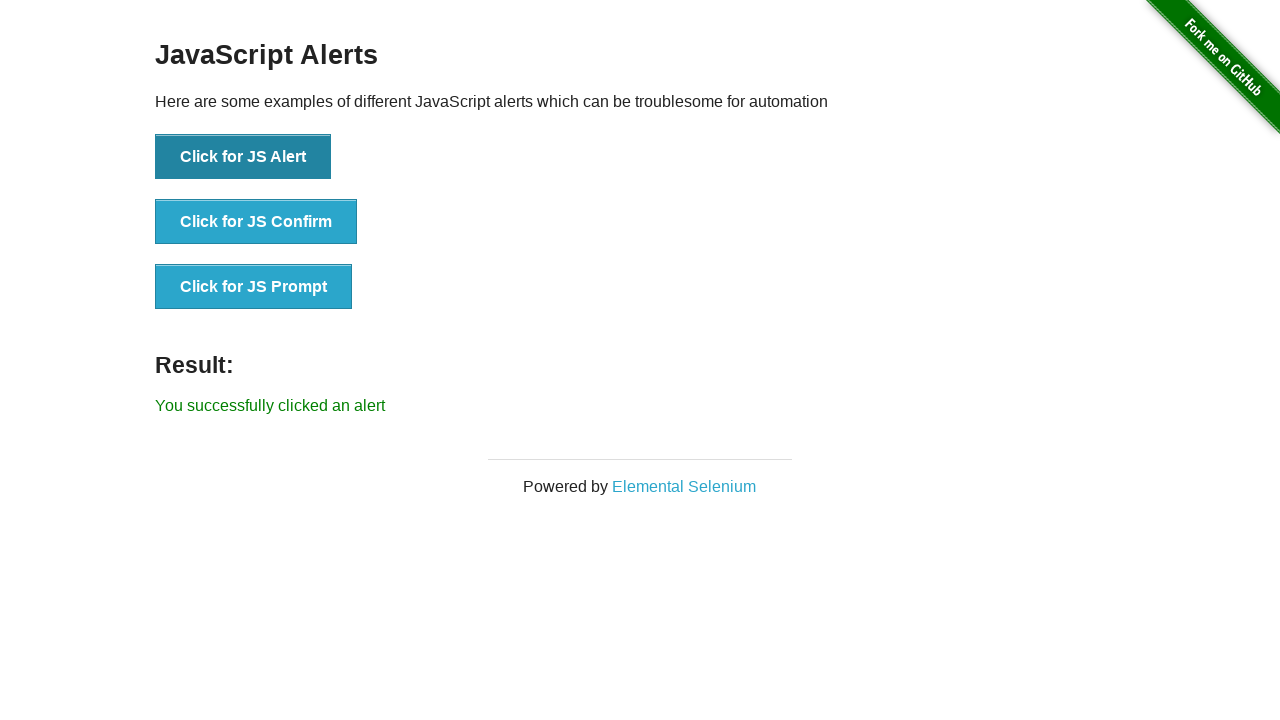

Clicked button to trigger prompt alert at (254, 287) on xpath=//button[@onclick='jsPrompt()']
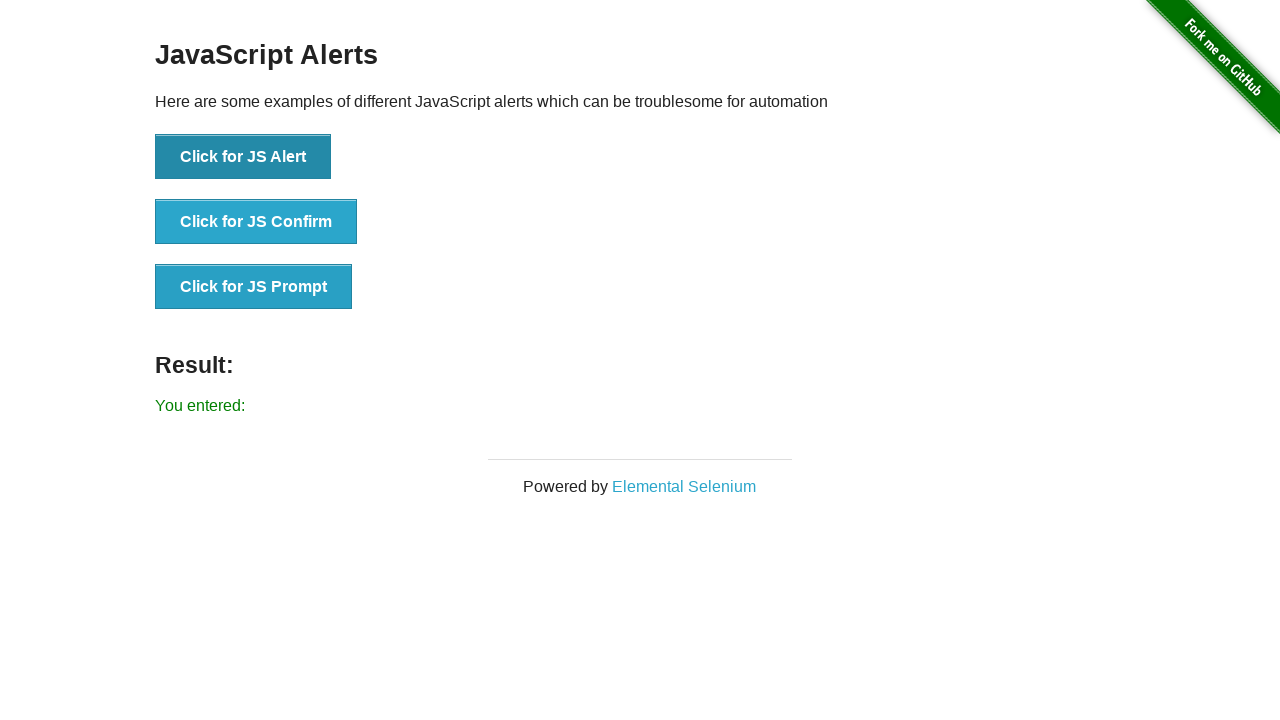

Set up dialog handler to enter text 'Sandeep' in prompt
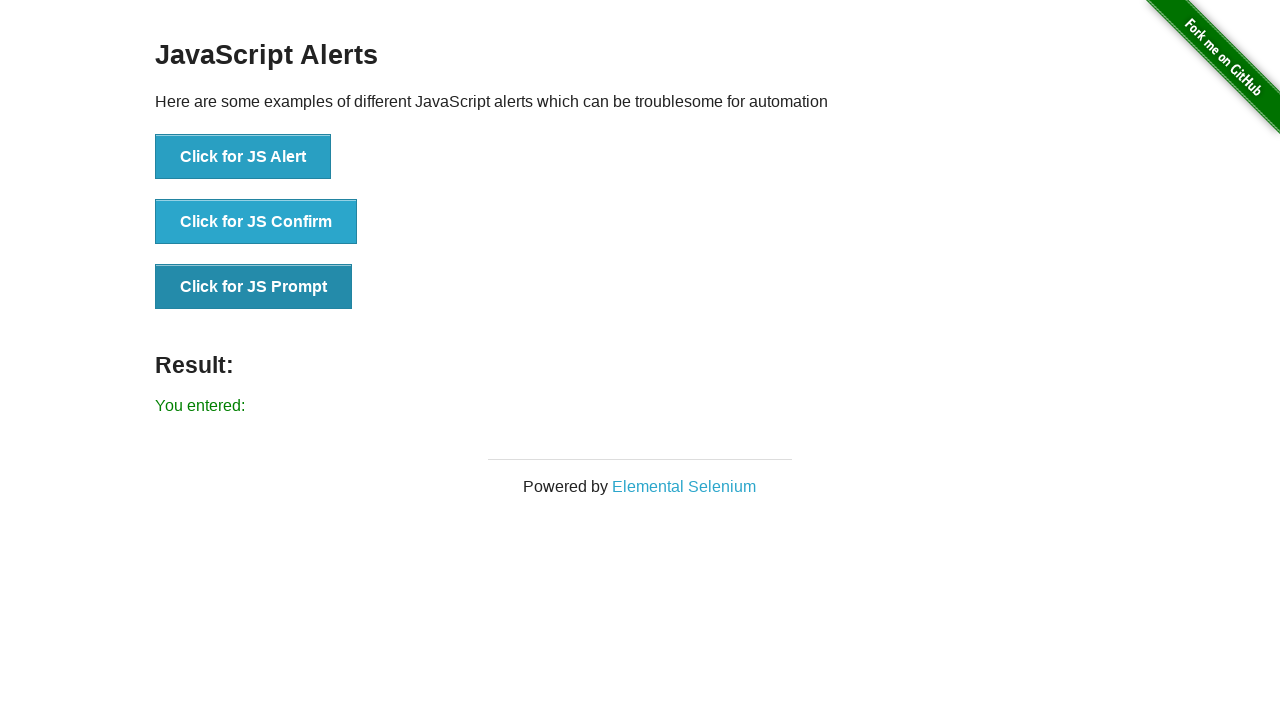

Clicked button to trigger prompt alert with text input handler at (254, 287) on xpath=//button[@onclick='jsPrompt()']
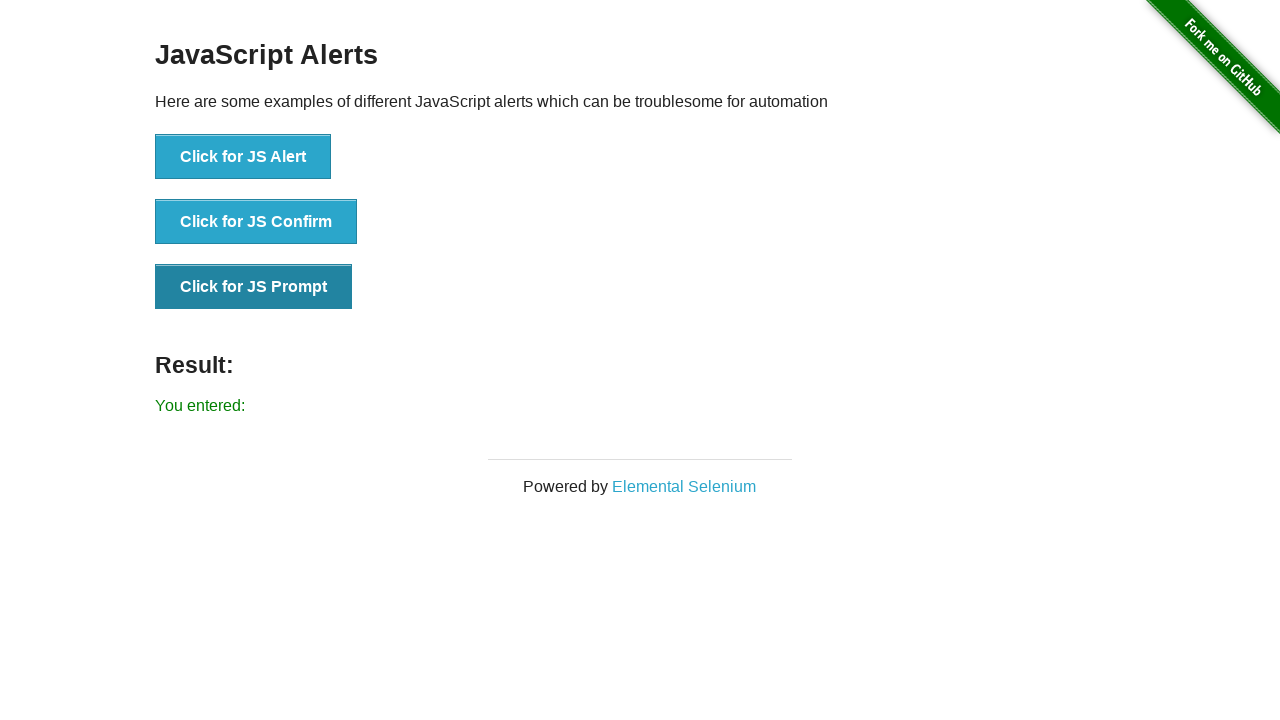

Prompt accepted with text 'Sandeep' entered
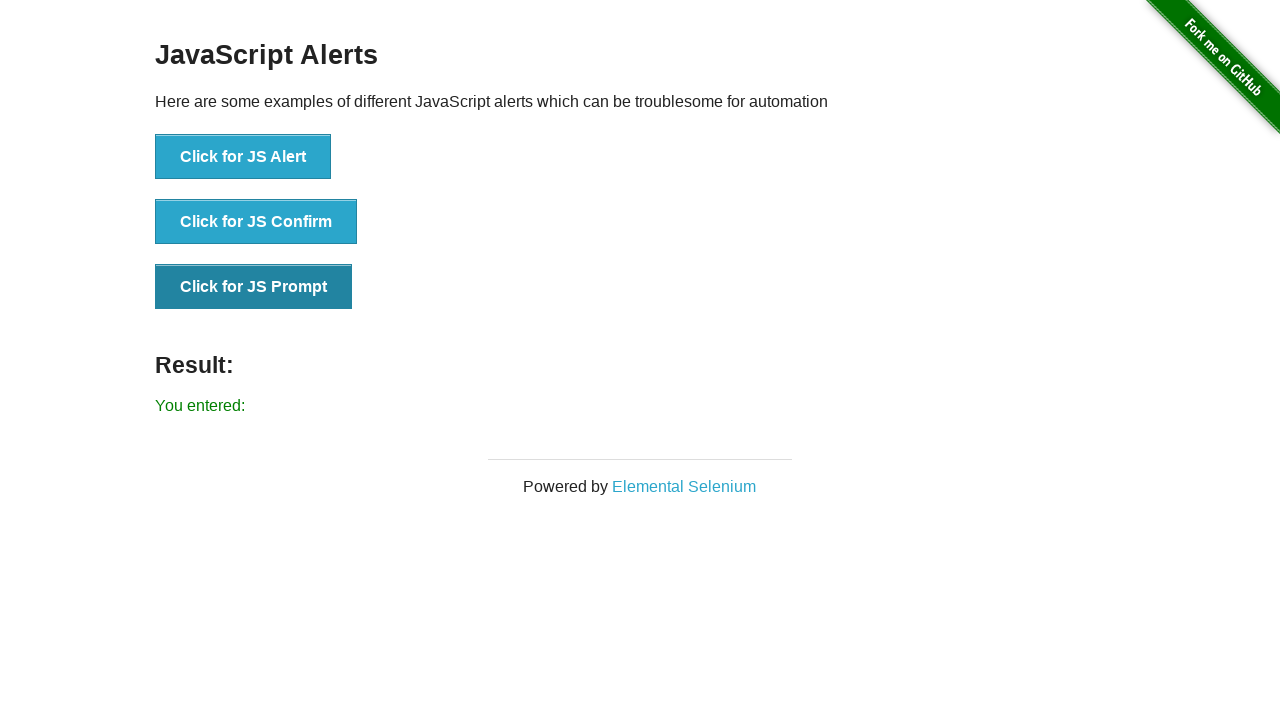

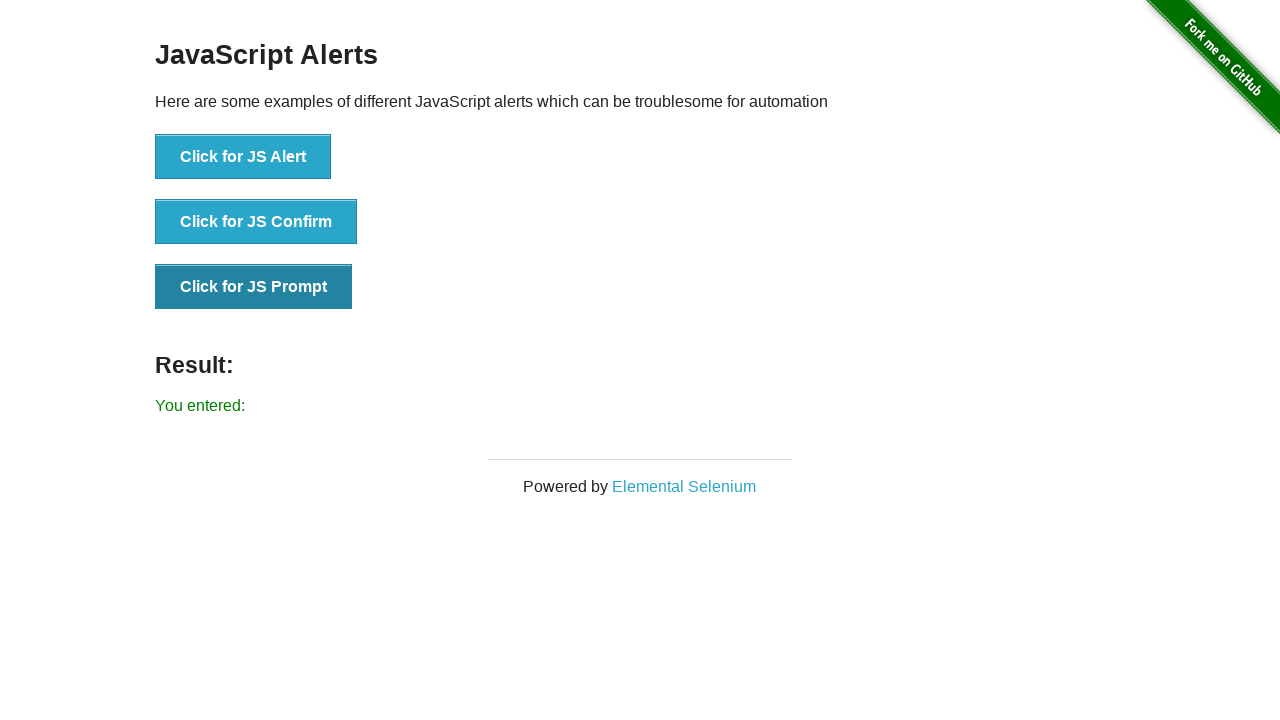